Tests double-click functionality on jQuery API documentation page by switching to an iframe and double-clicking a specific element

Starting URL: https://api.jquery.com/dblclick/

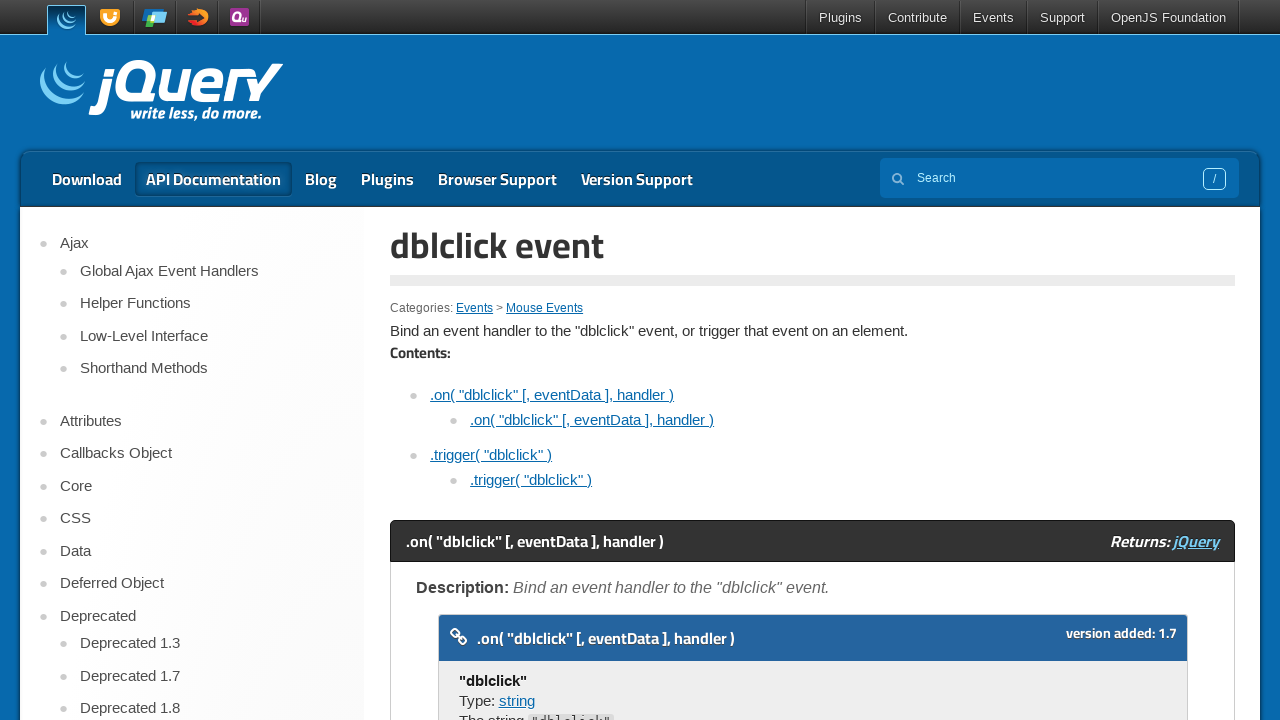

Located the first iframe on the jQuery dblclick documentation page
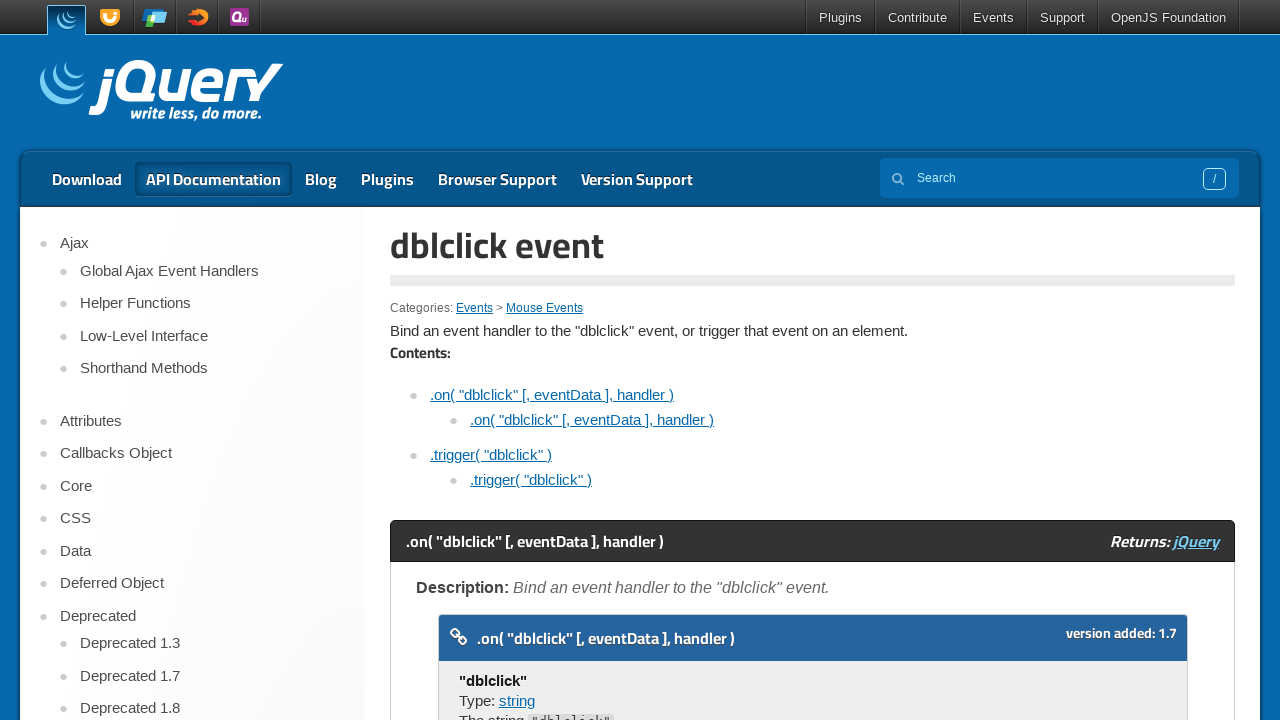

Double-clicked the block element within the iframe at (478, 360) on (//iframe)[1] >> internal:control=enter-frame >> xpath=//span[text()='Double cli
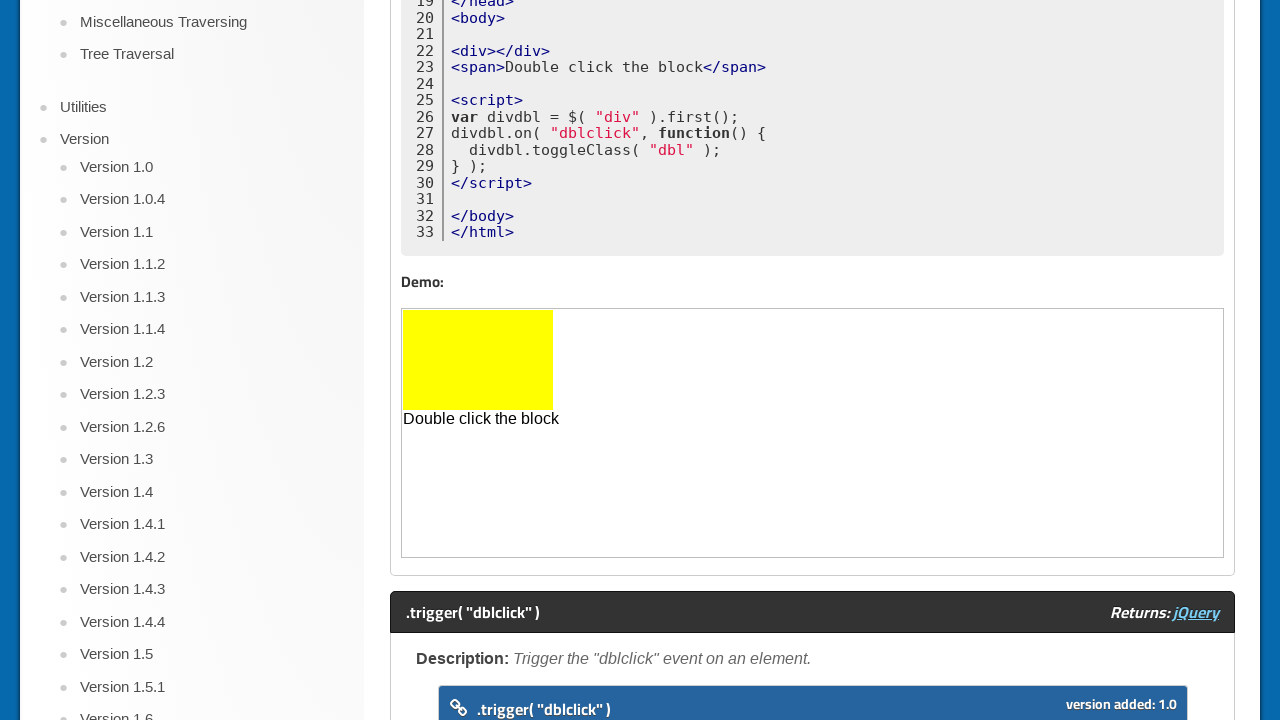

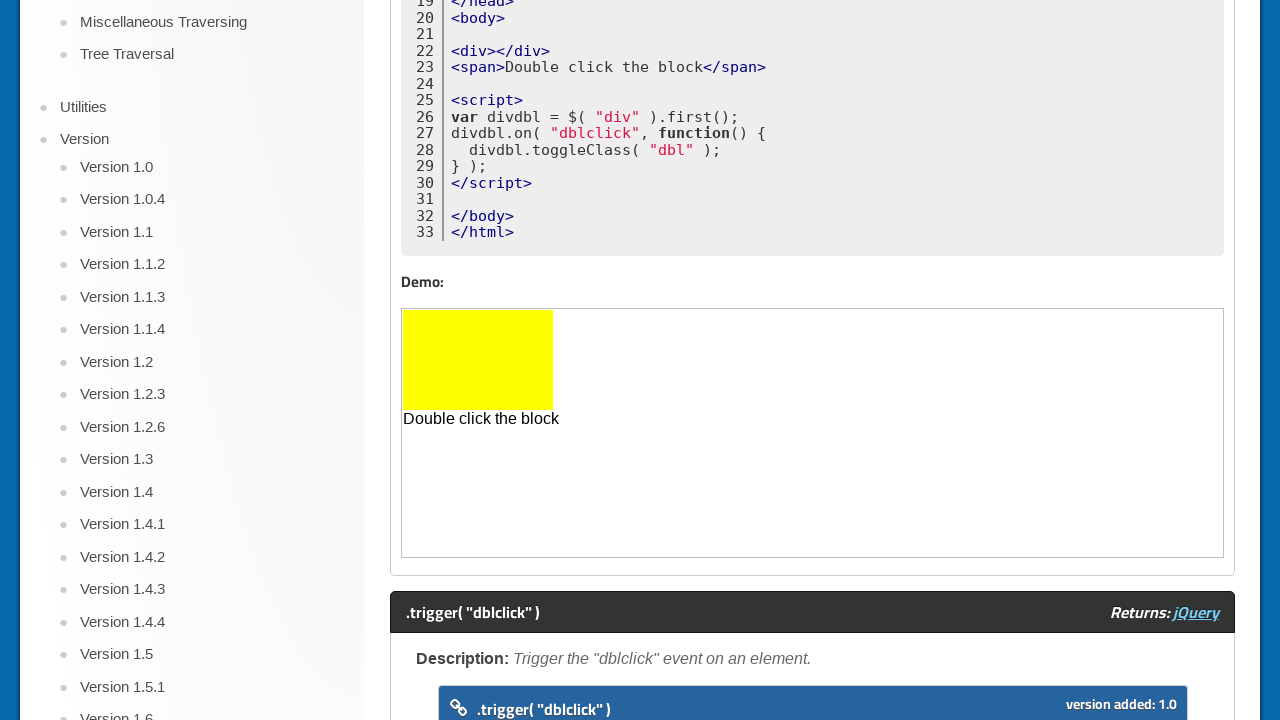